Tests opening a popup window by scrolling to and clicking a link that opens a child browser window

Starting URL: http://omayo.blogspot.com/

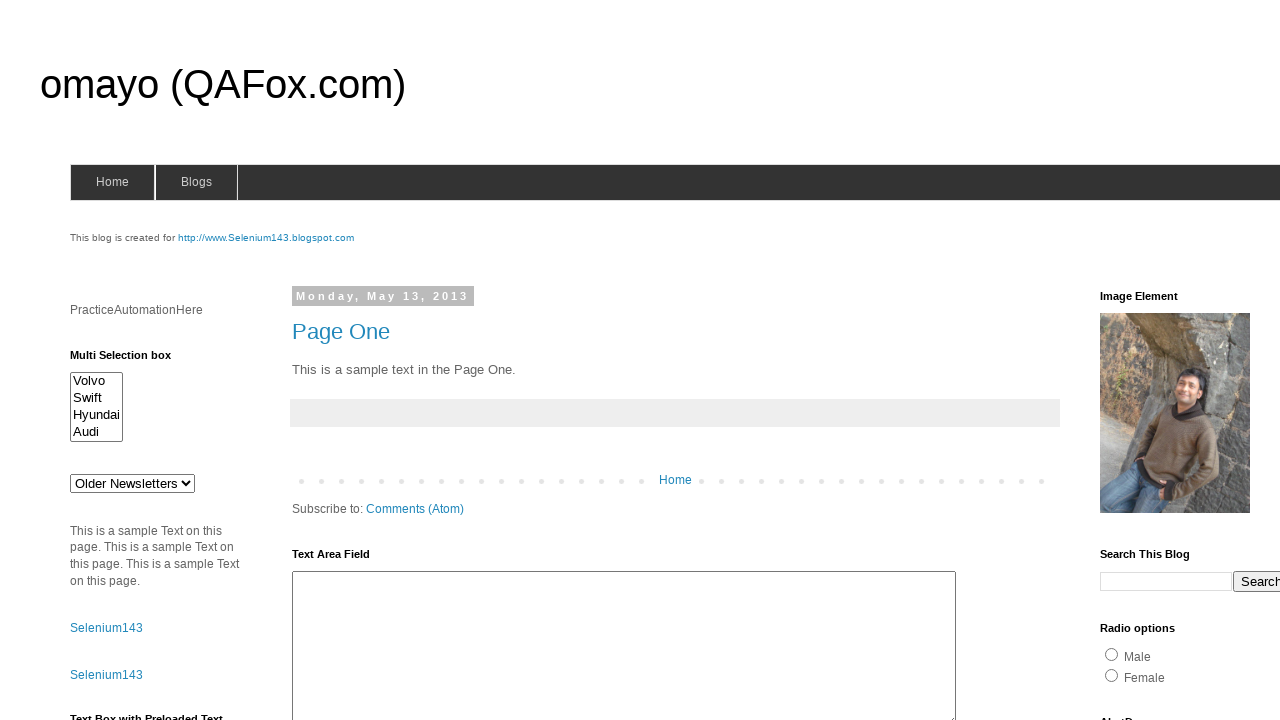

Located the 'Open a popup window' link
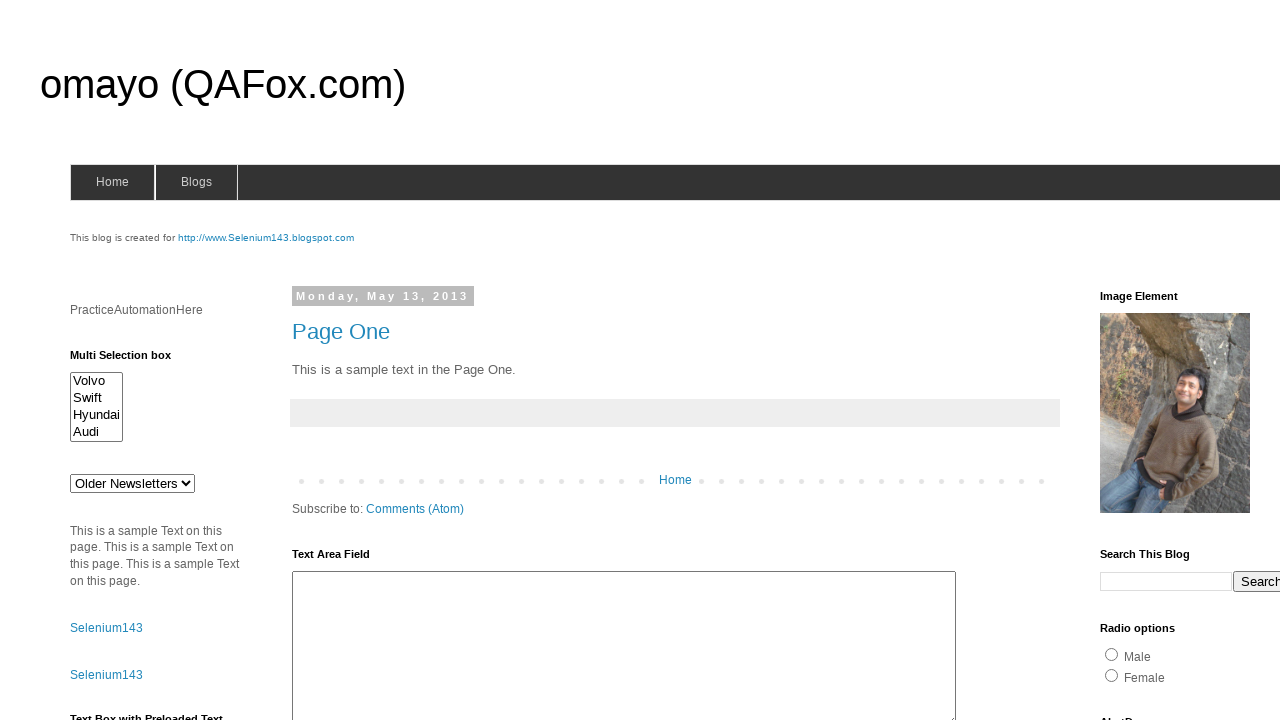

Scrolled to the popup window link
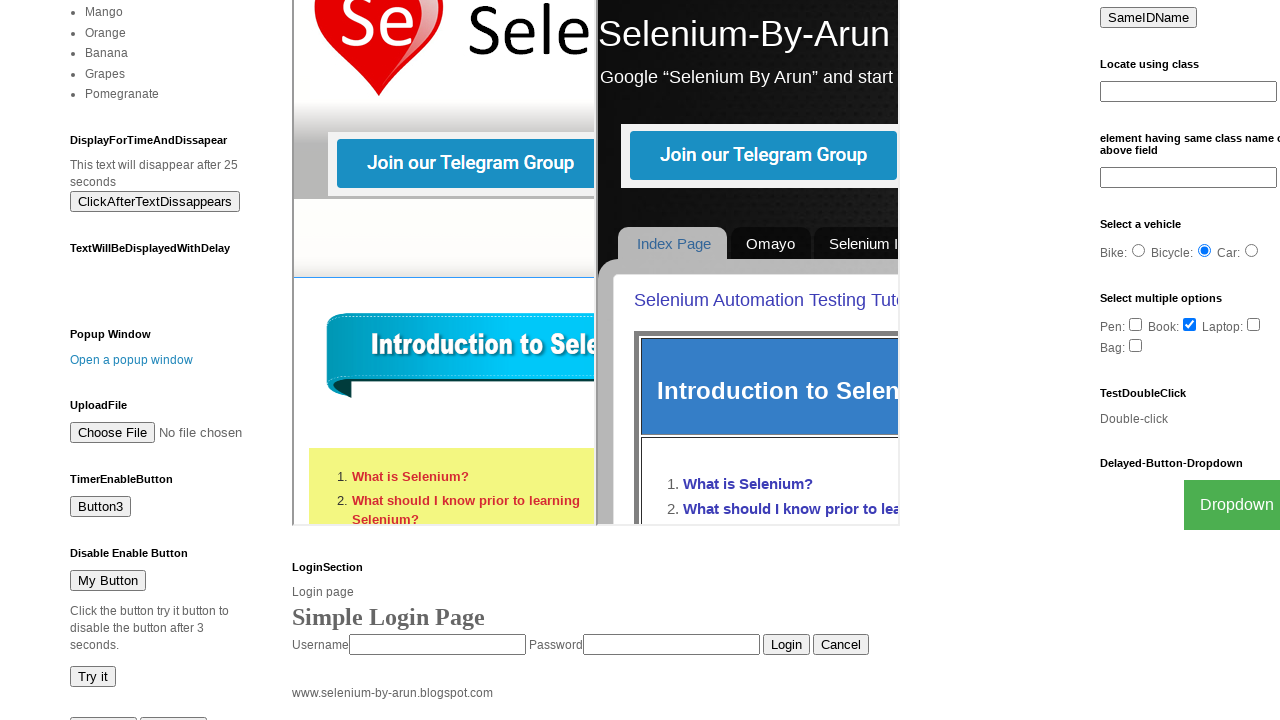

Clicked the popup window link to open child browser window at (132, 360) on text=Open a popup window >> nth=0
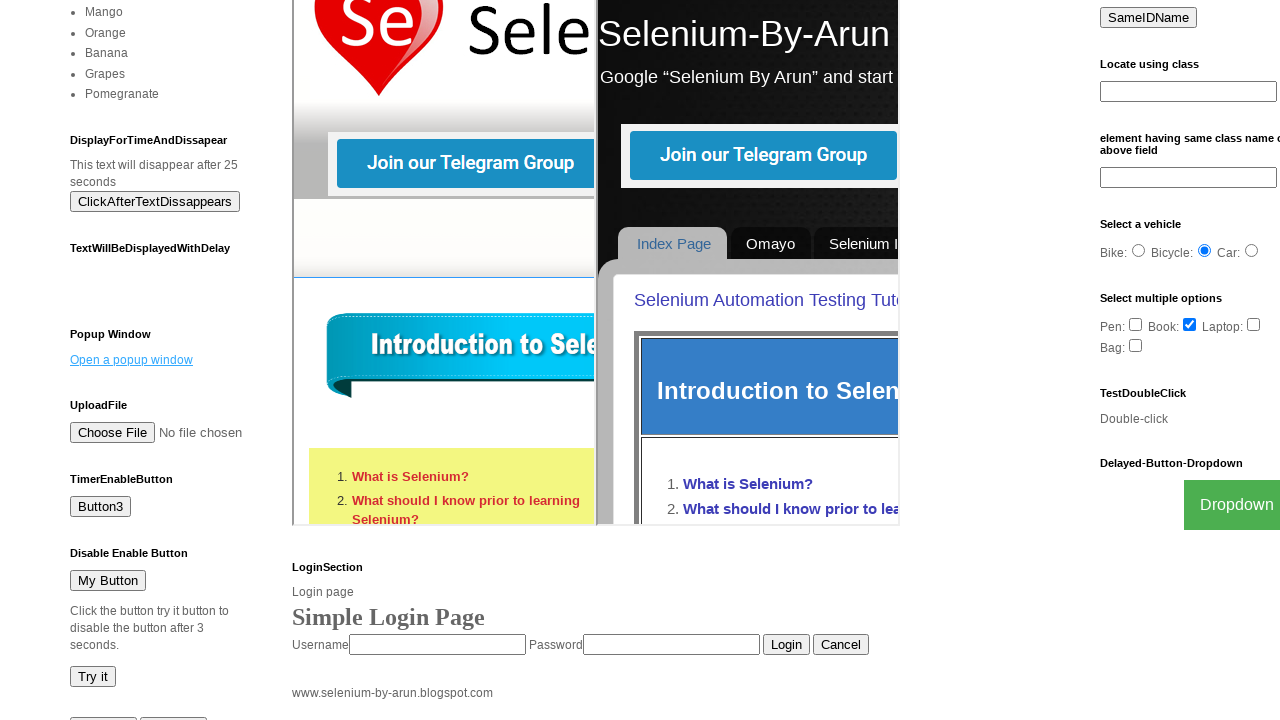

Waited 2 seconds for popup window to open
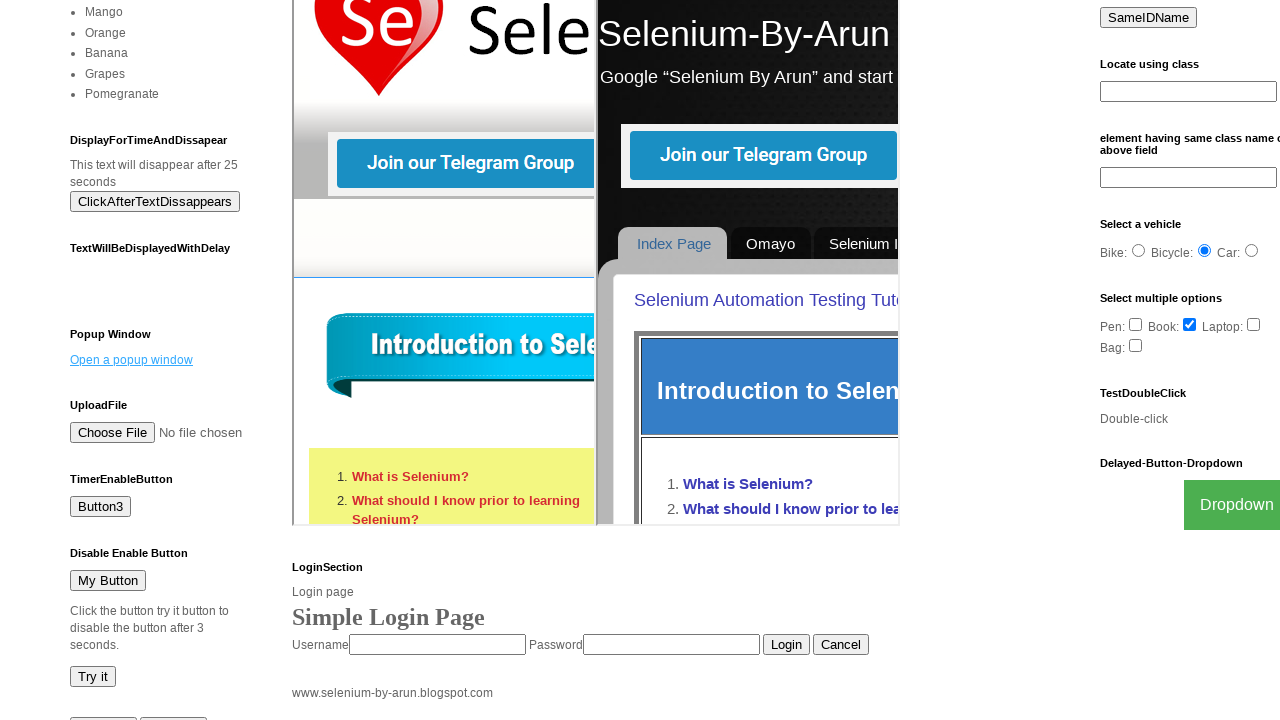

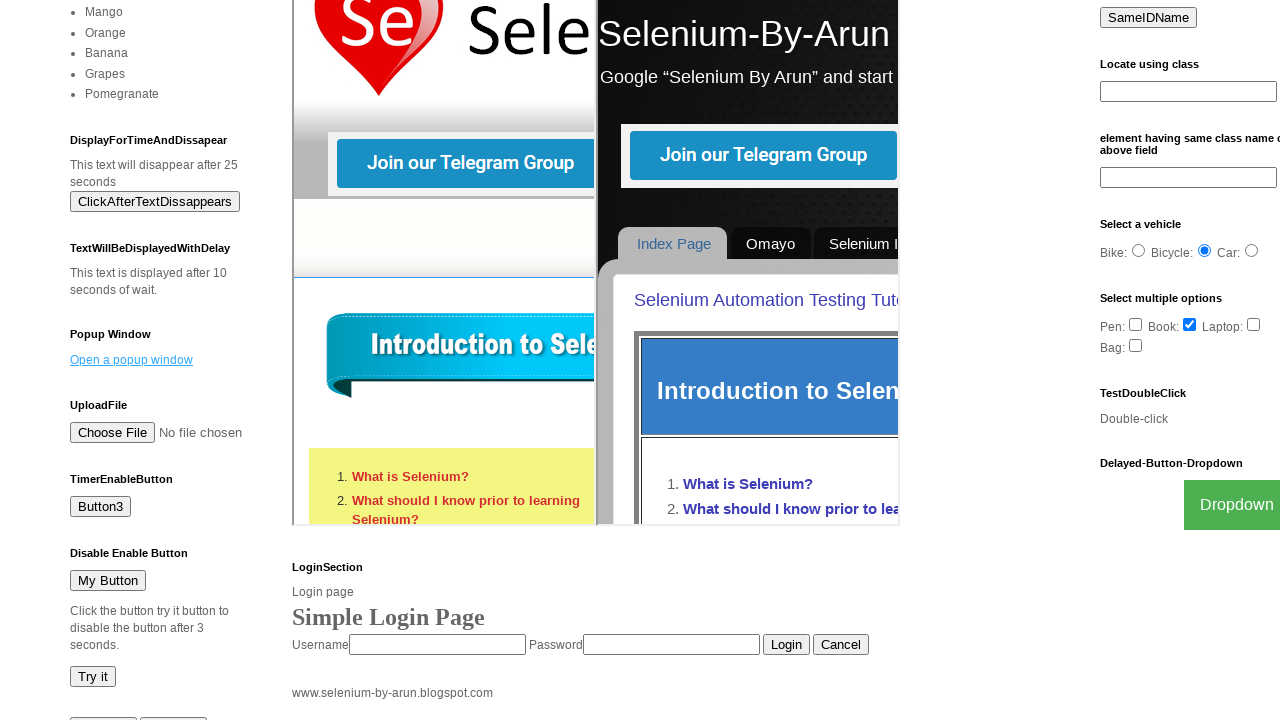